Tests selecting an option from a dropdown menu by clicking on 'Option 1' and verifying it becomes selected

Starting URL: http://the-internet.herokuapp.com/dropdown

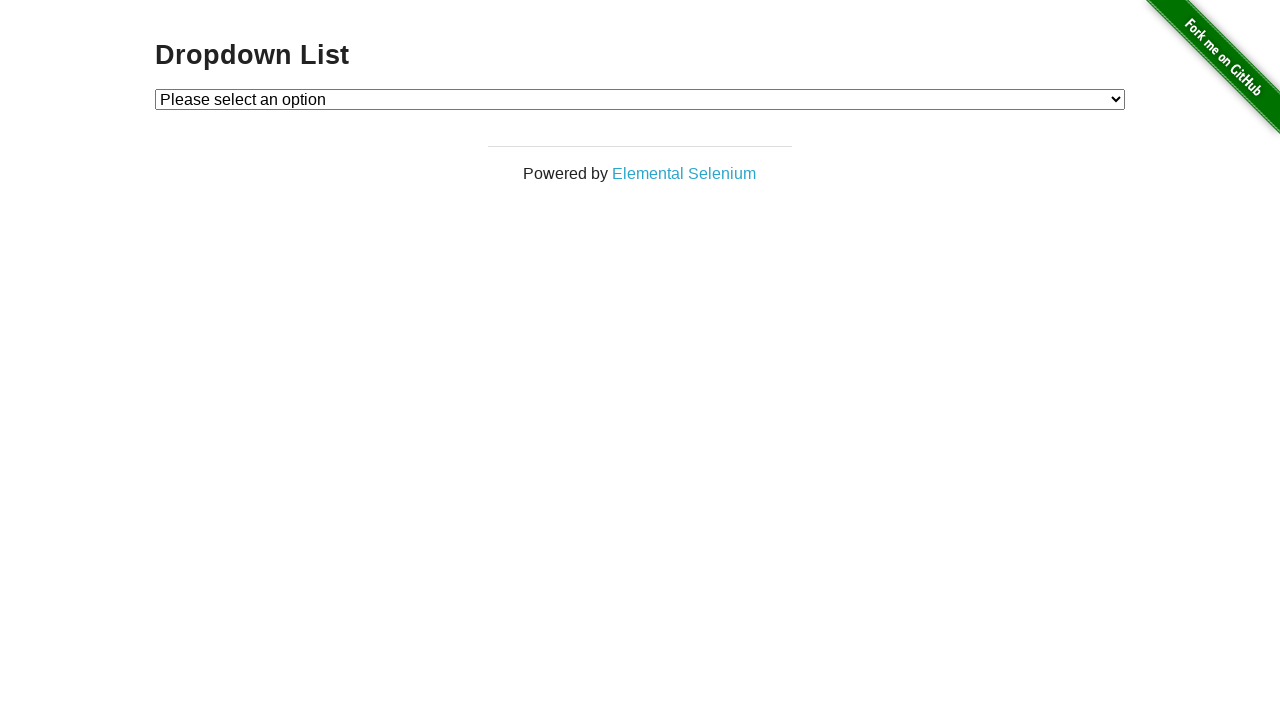

Navigated to dropdown test page
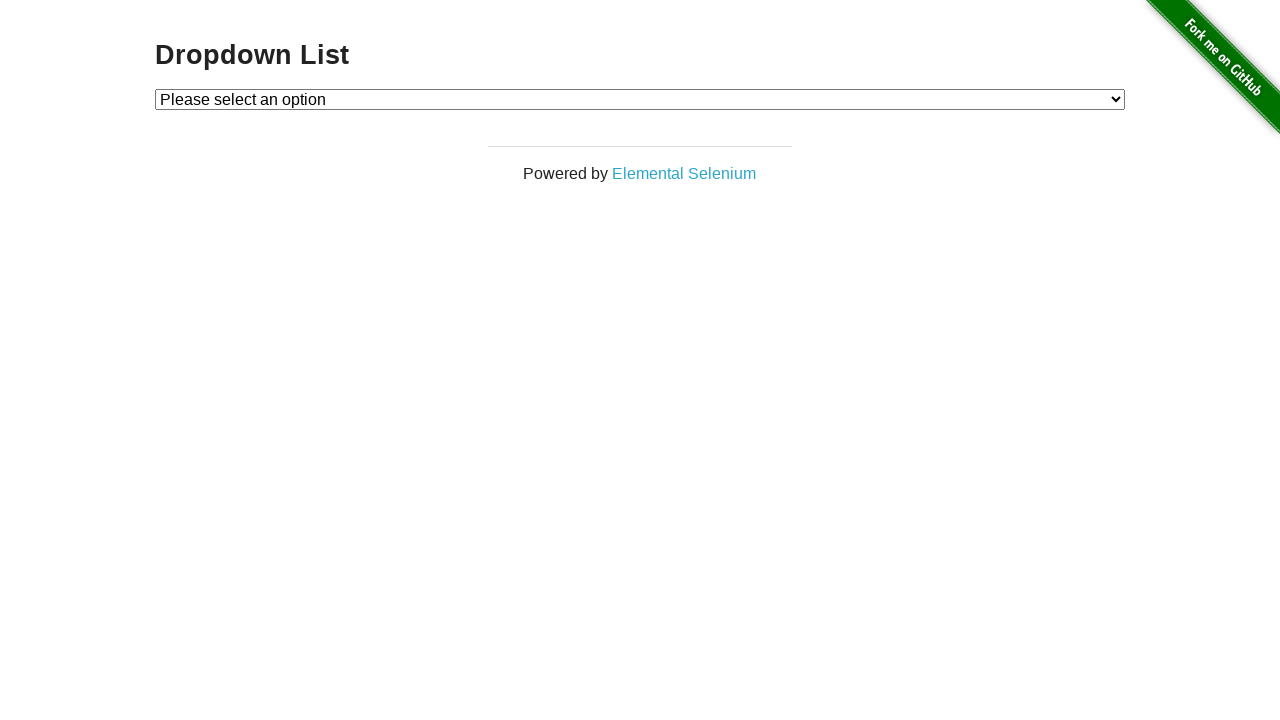

Selected 'Option 1' from the dropdown menu on #dropdown
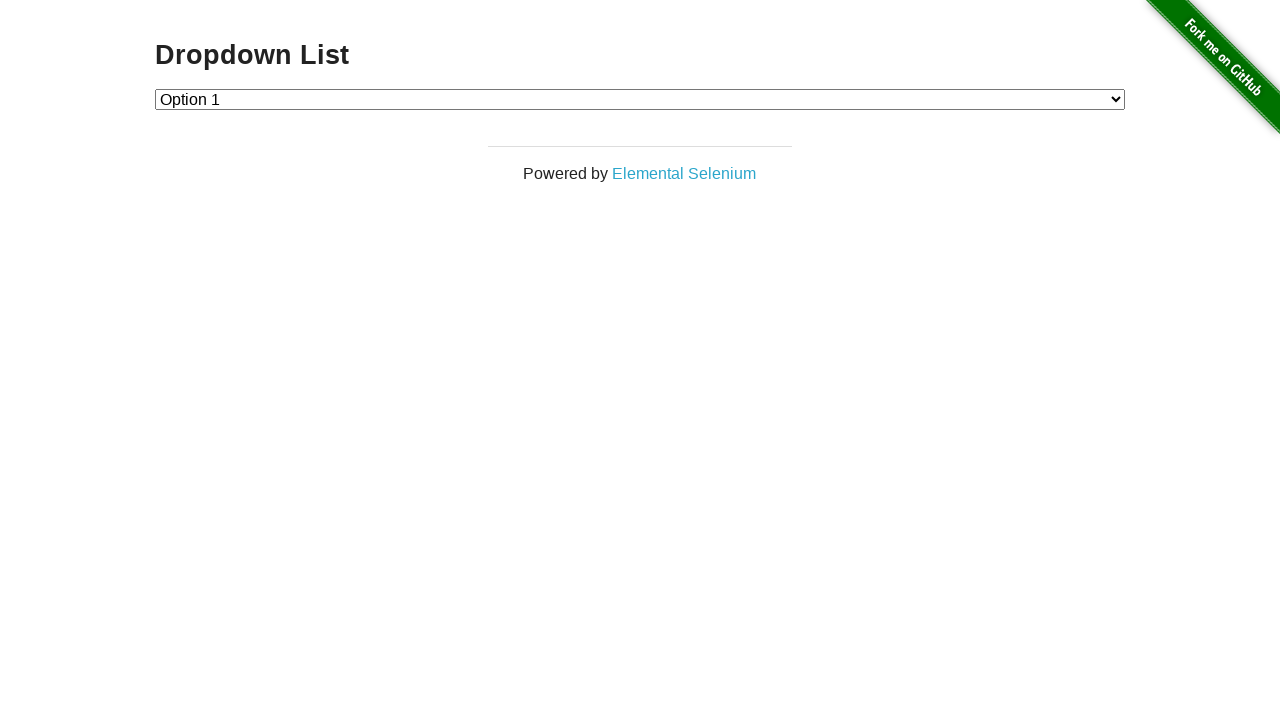

Retrieved the selected dropdown value
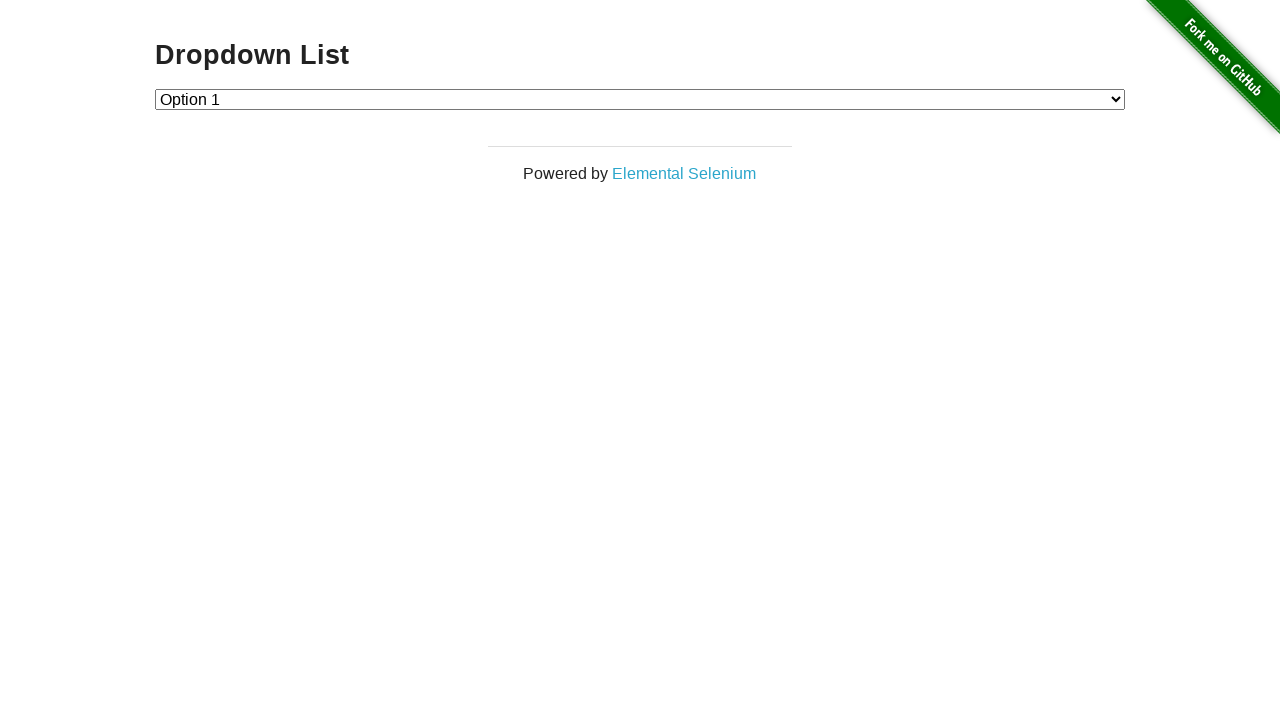

Verified that Option 1 is selected (value = '1')
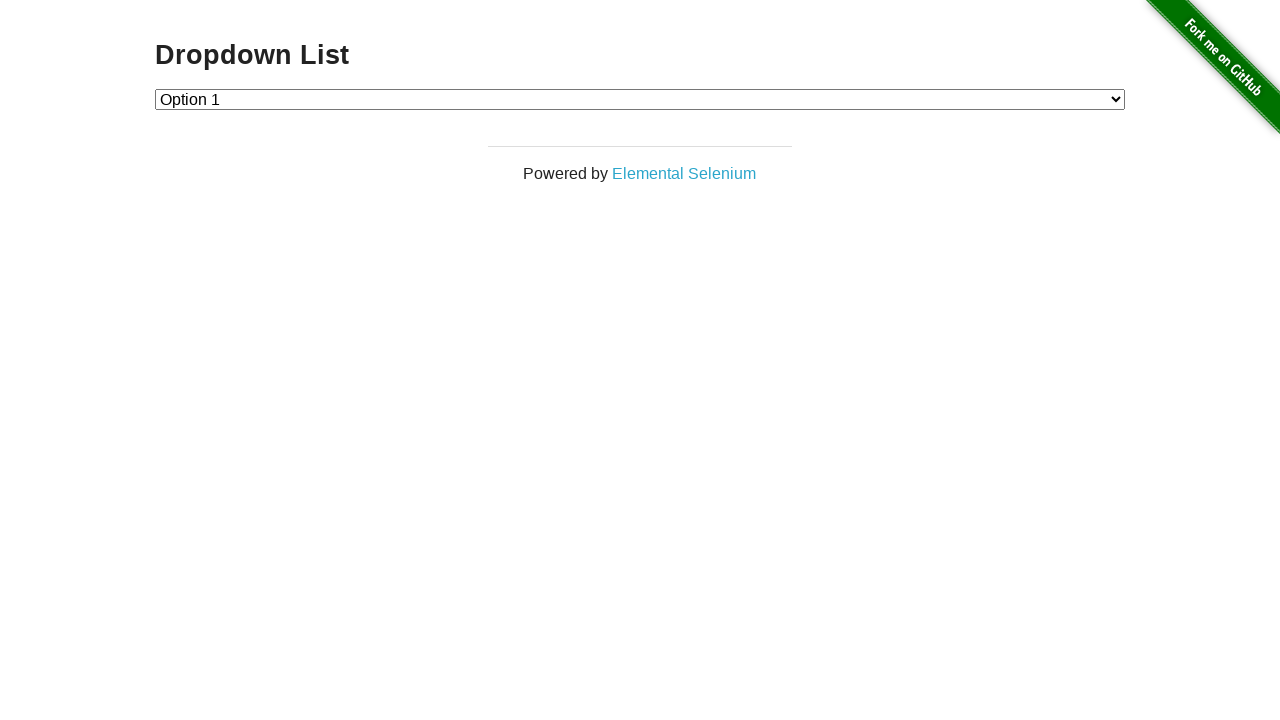

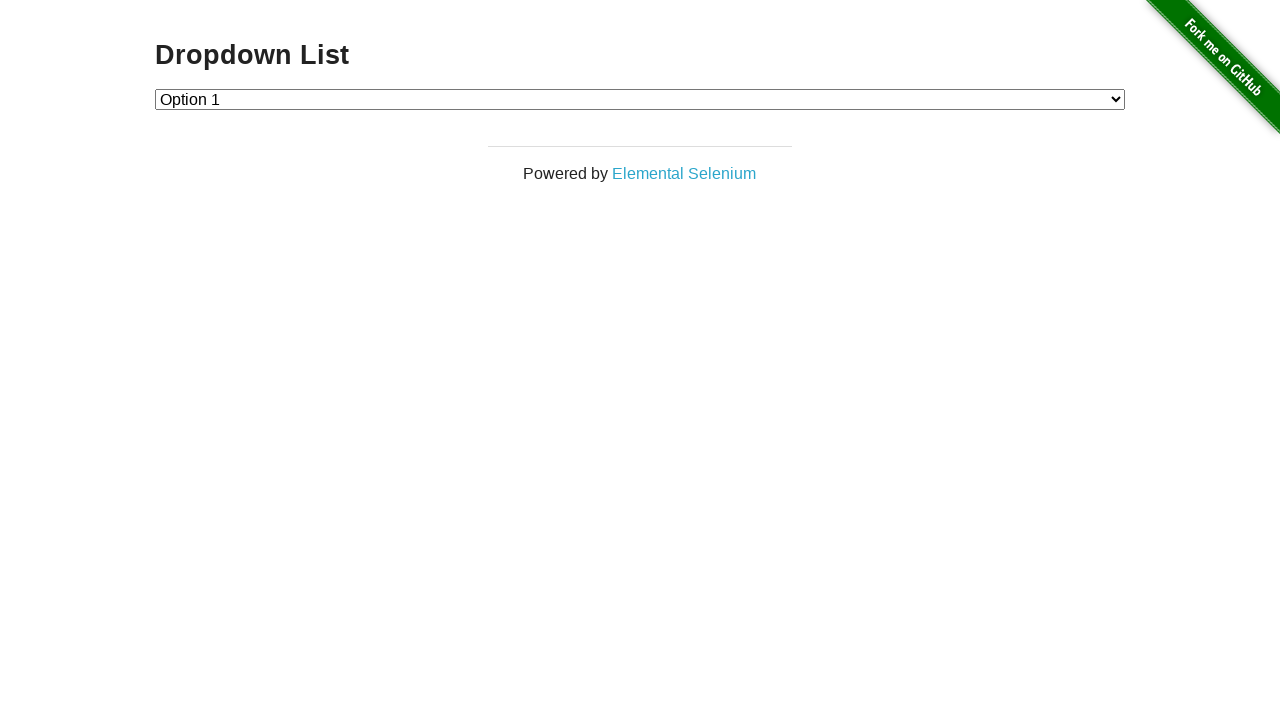